Tests drag and drop functionality by using the built-in drag and drop method to move rectangle A to rectangle B's position and verifying the rectangles swap positions.

Starting URL: https://the-internet.herokuapp.com/drag_and_drop

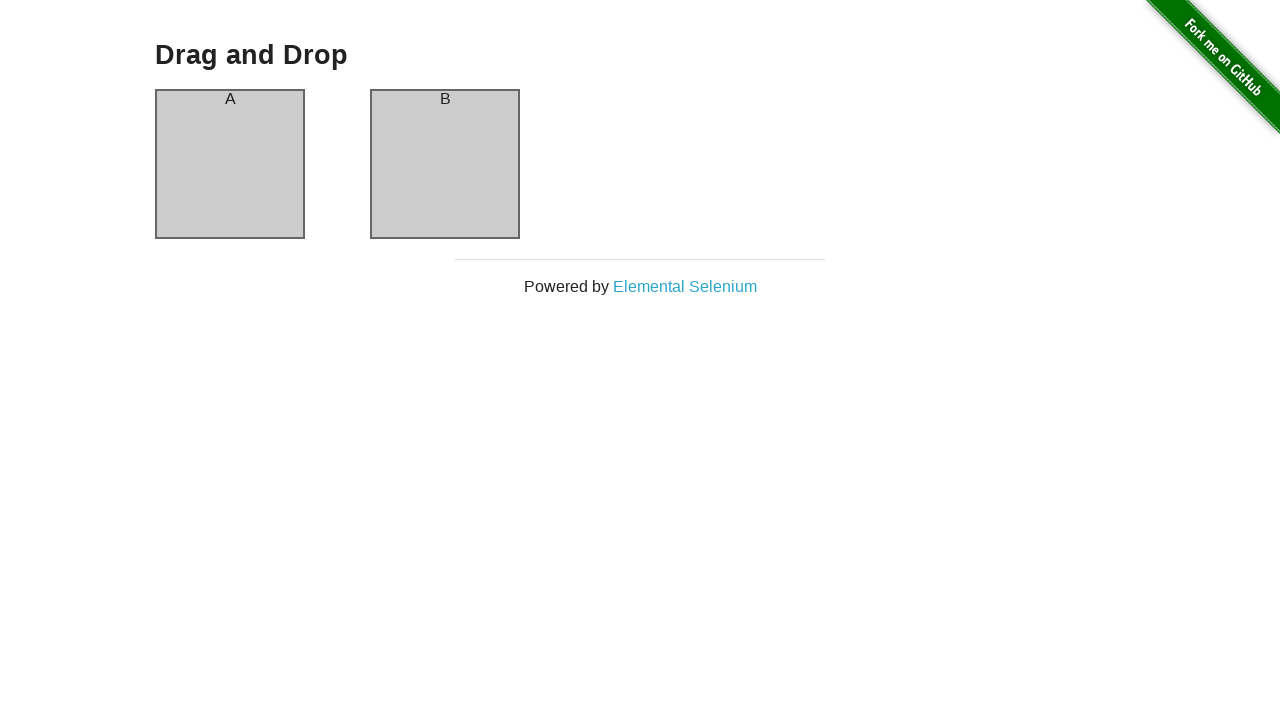

Waited for rectangle A to be visible
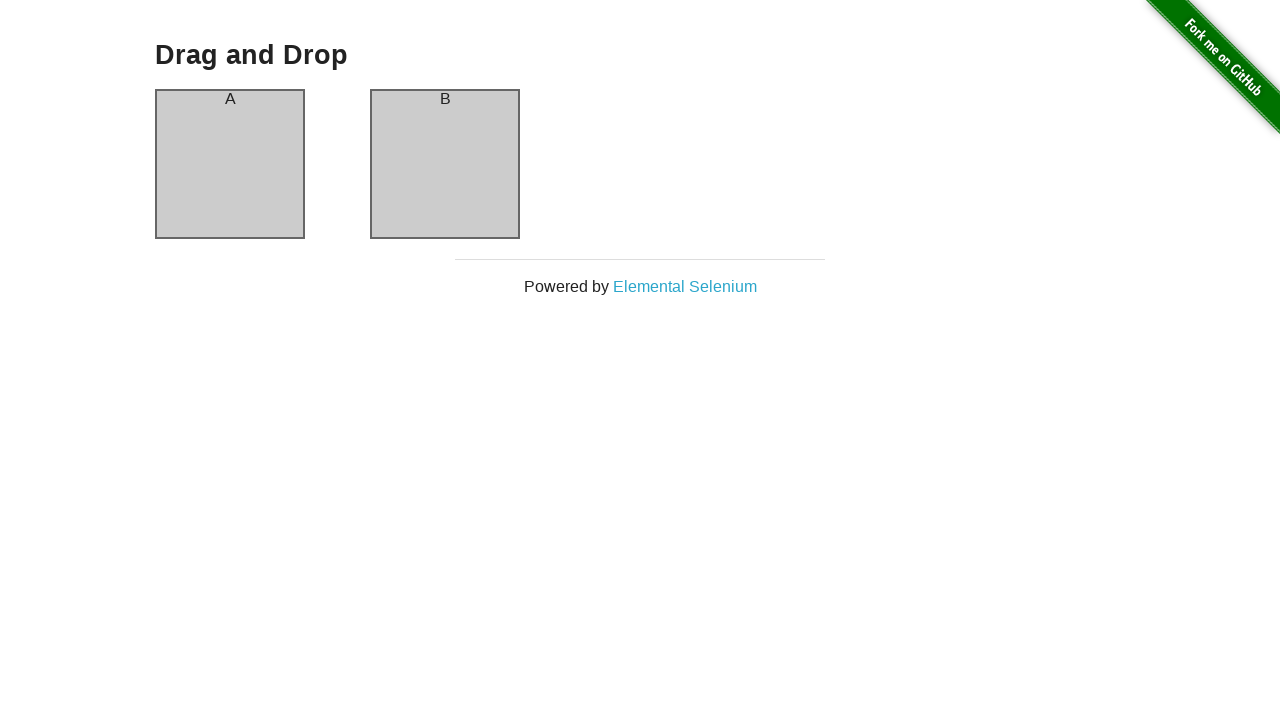

Waited for rectangle B to be visible
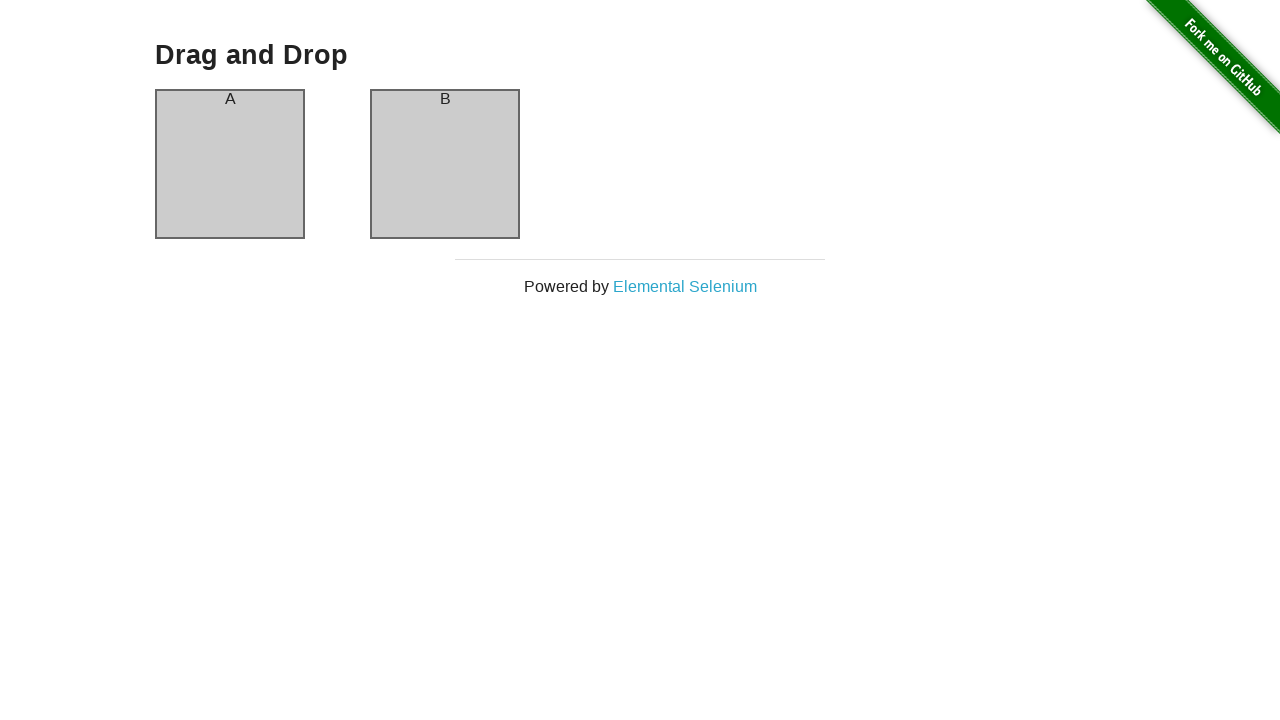

Dragged rectangle A to rectangle B's position at (445, 164)
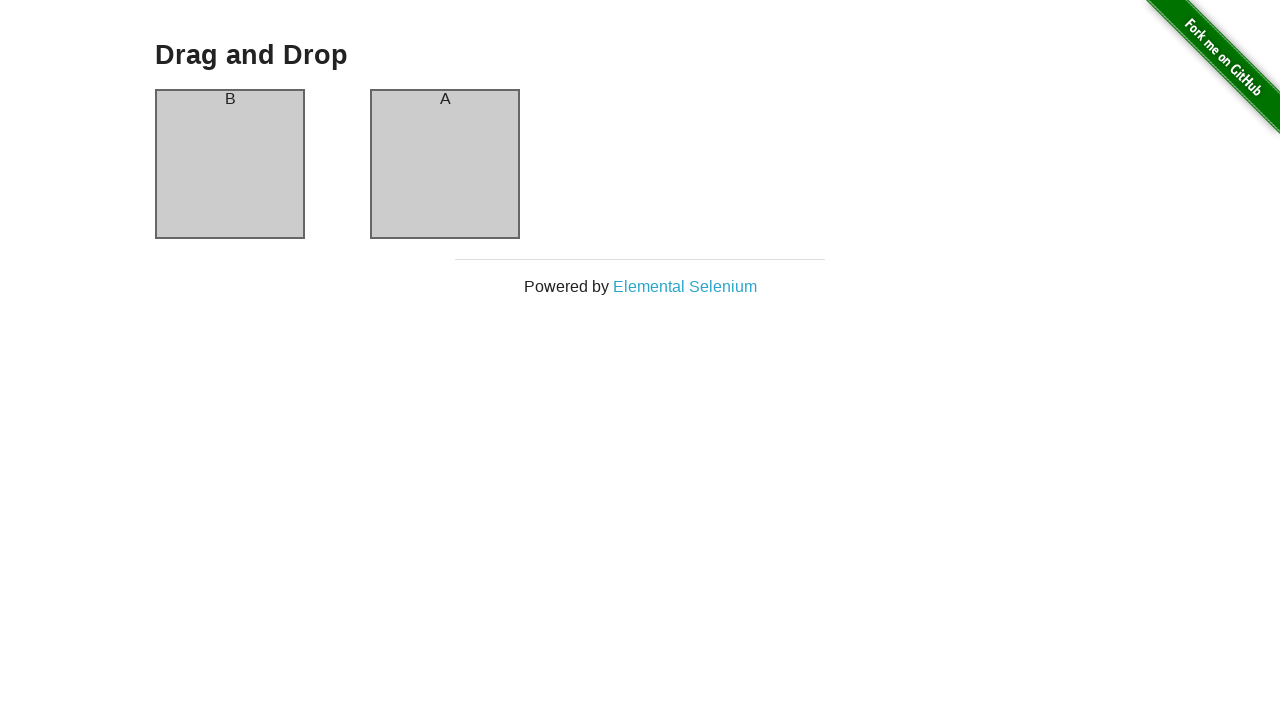

Verified rectangle A now contains 'B' text
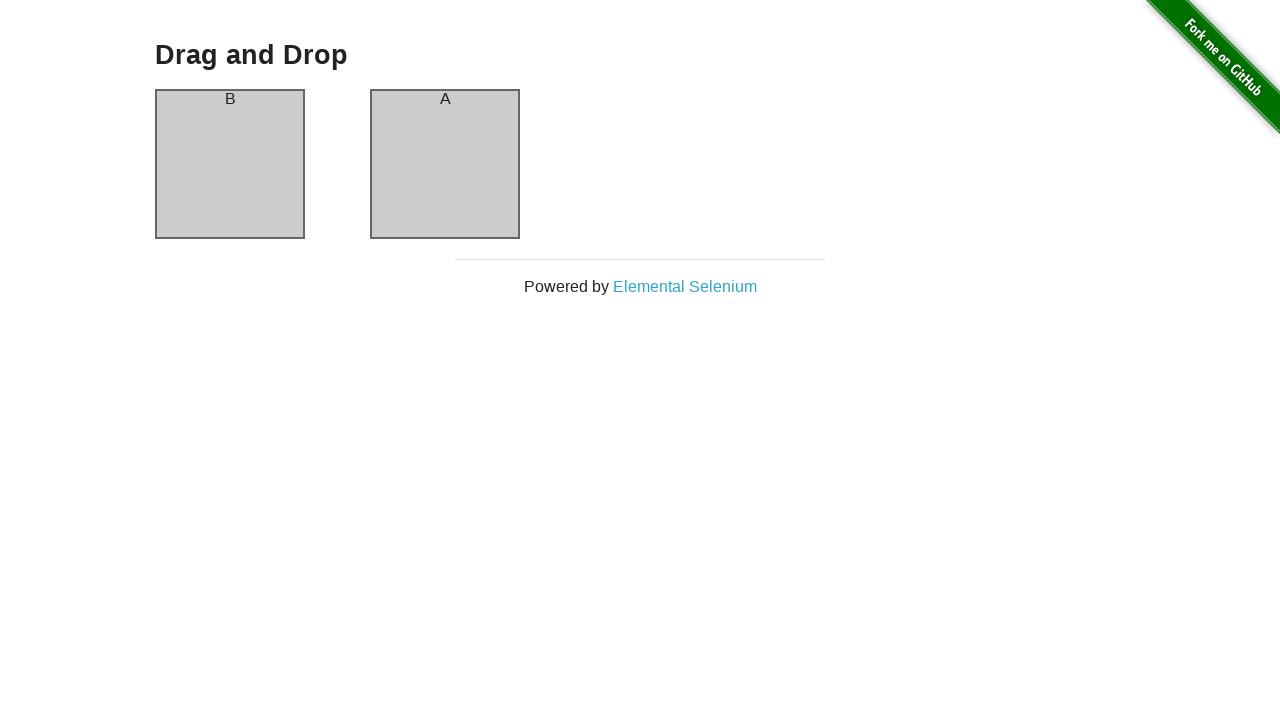

Verified rectangle B now contains 'A' text
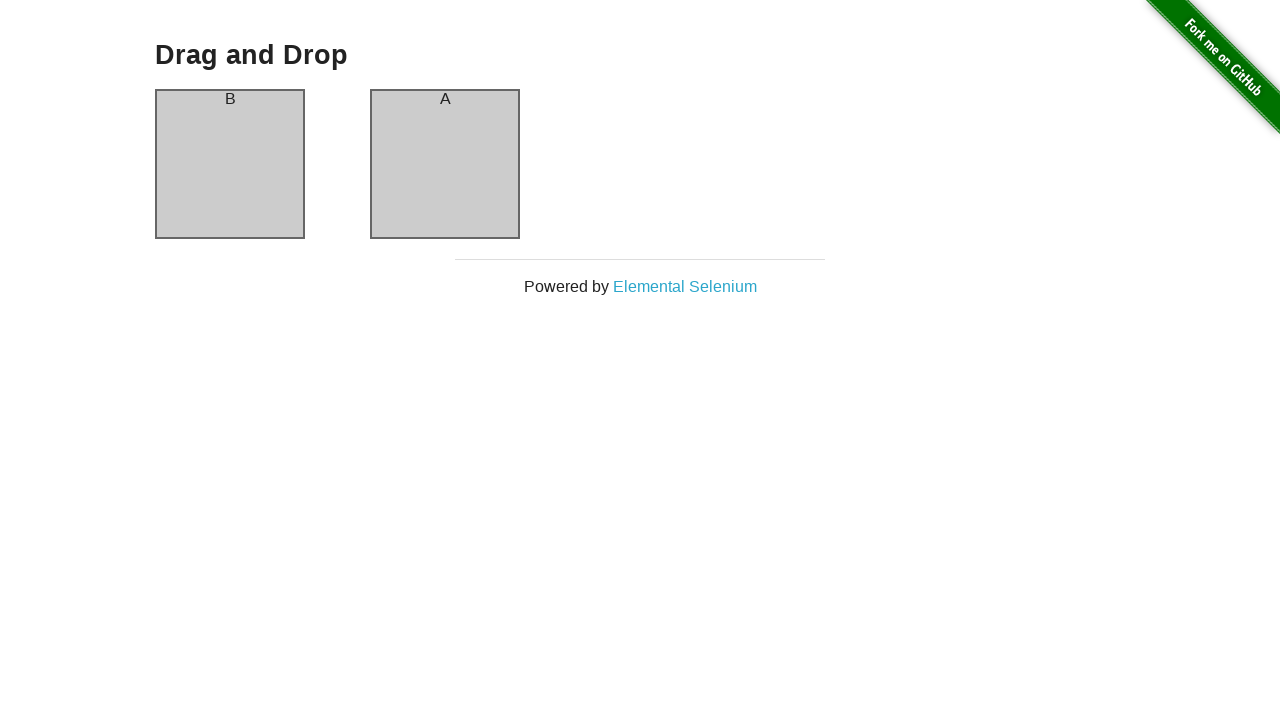

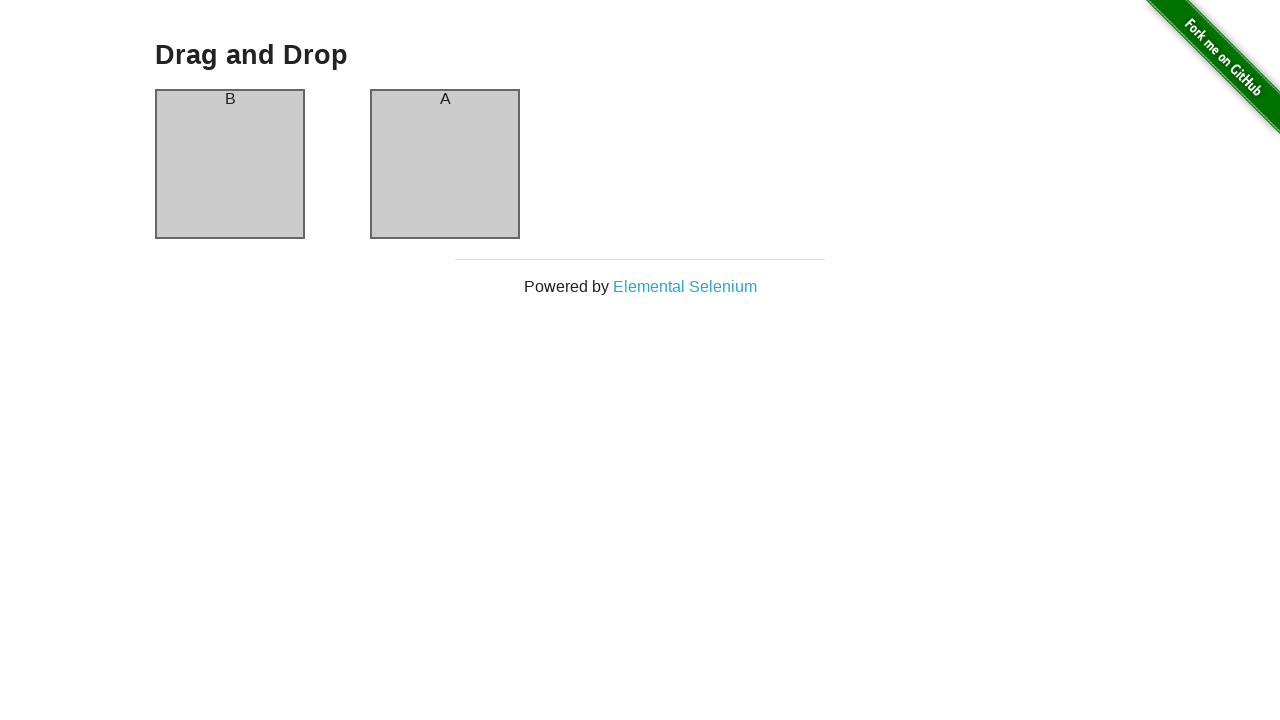